Tests an e-commerce shopping cart workflow by searching for products, adding them to cart, and applying a promo code at checkout

Starting URL: https://rahulshettyacademy.com/seleniumPractise/#/

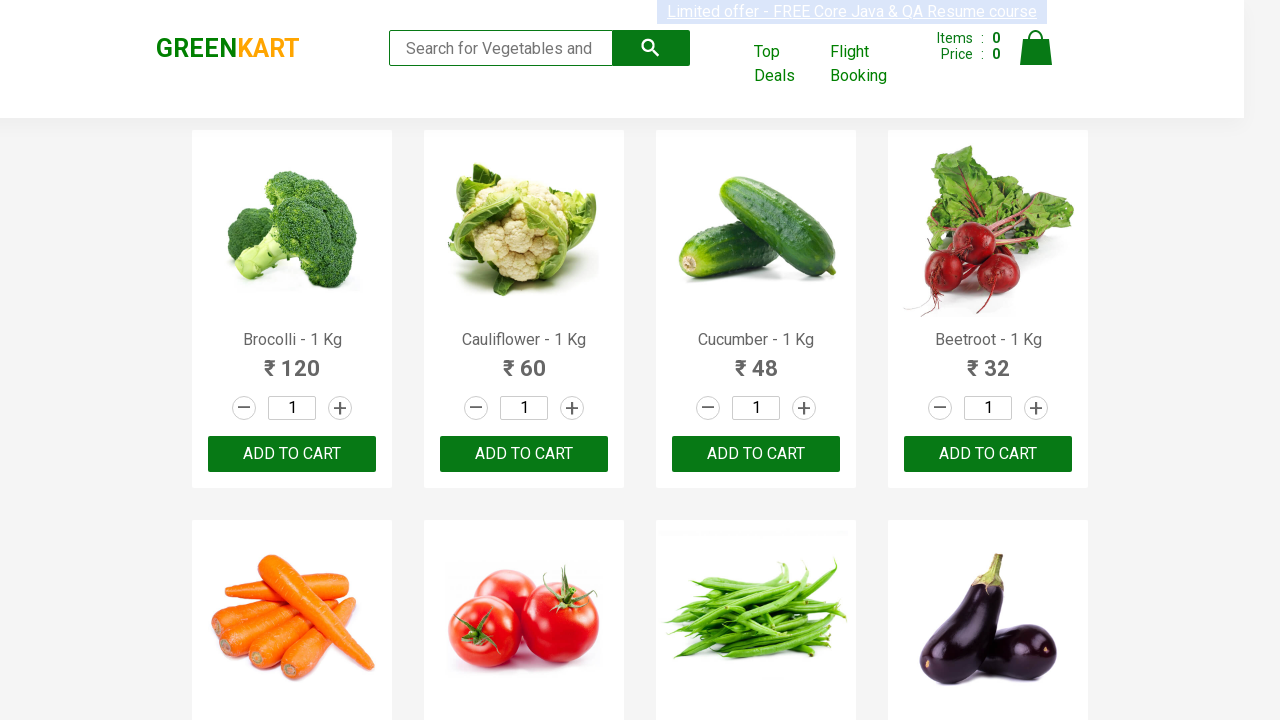

Filled search field with 'nut' on input.search-keyword
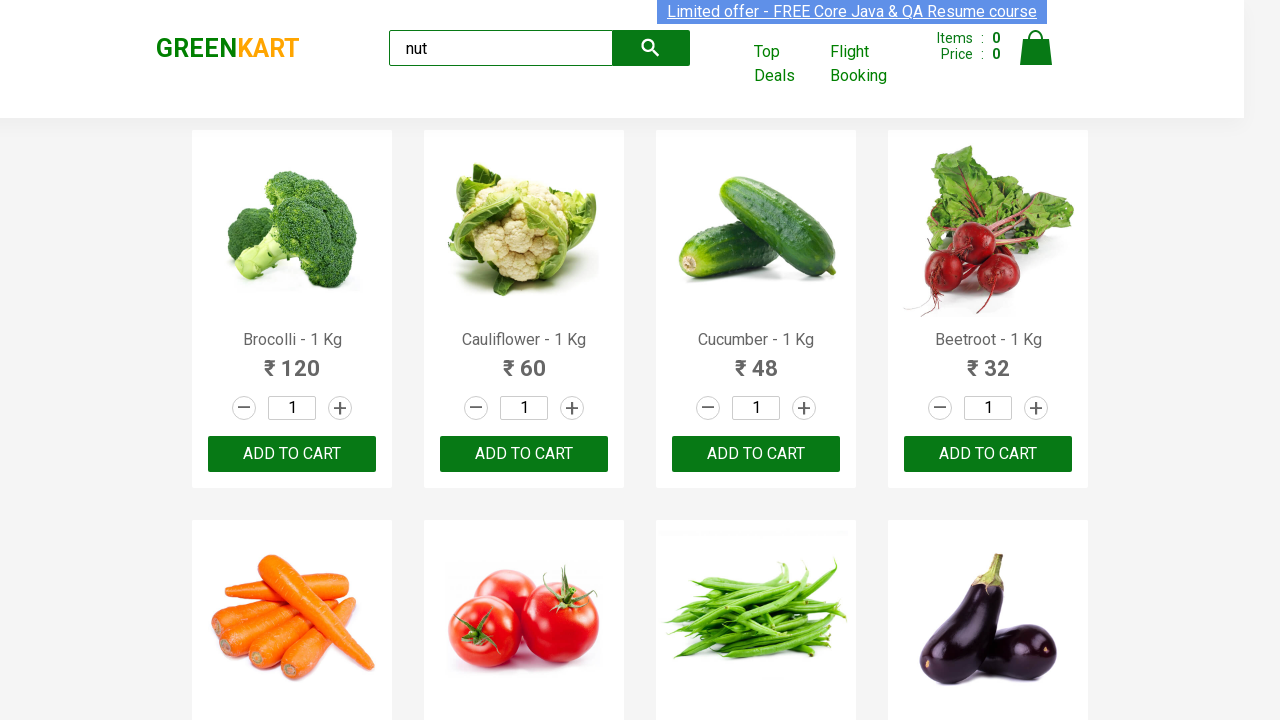

Waited 2 seconds for products to load
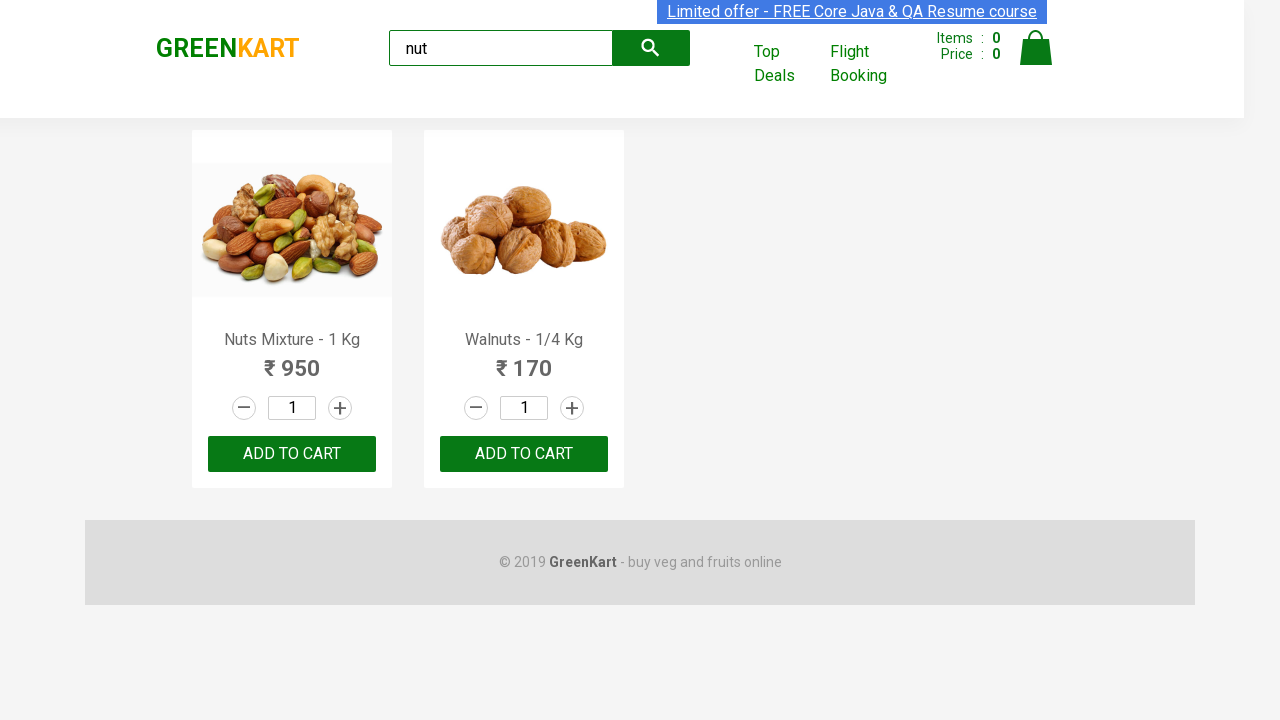

Product list loaded
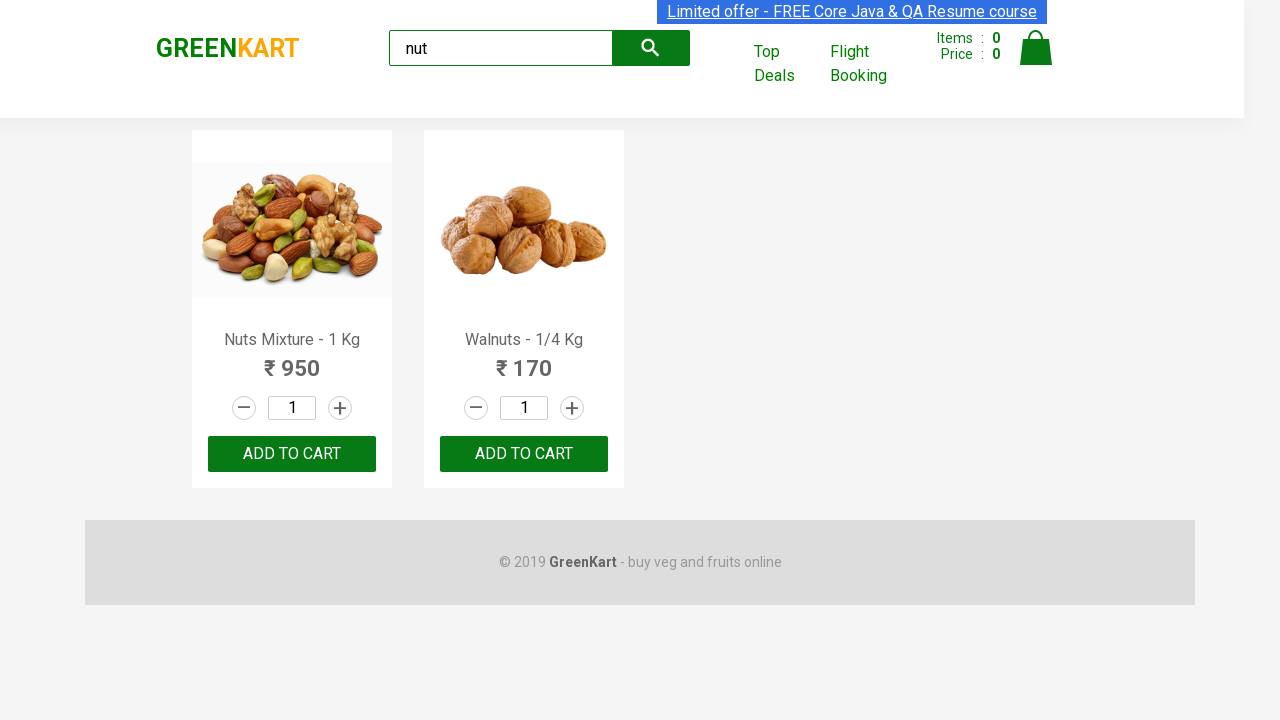

Found 2 products with 'nut'
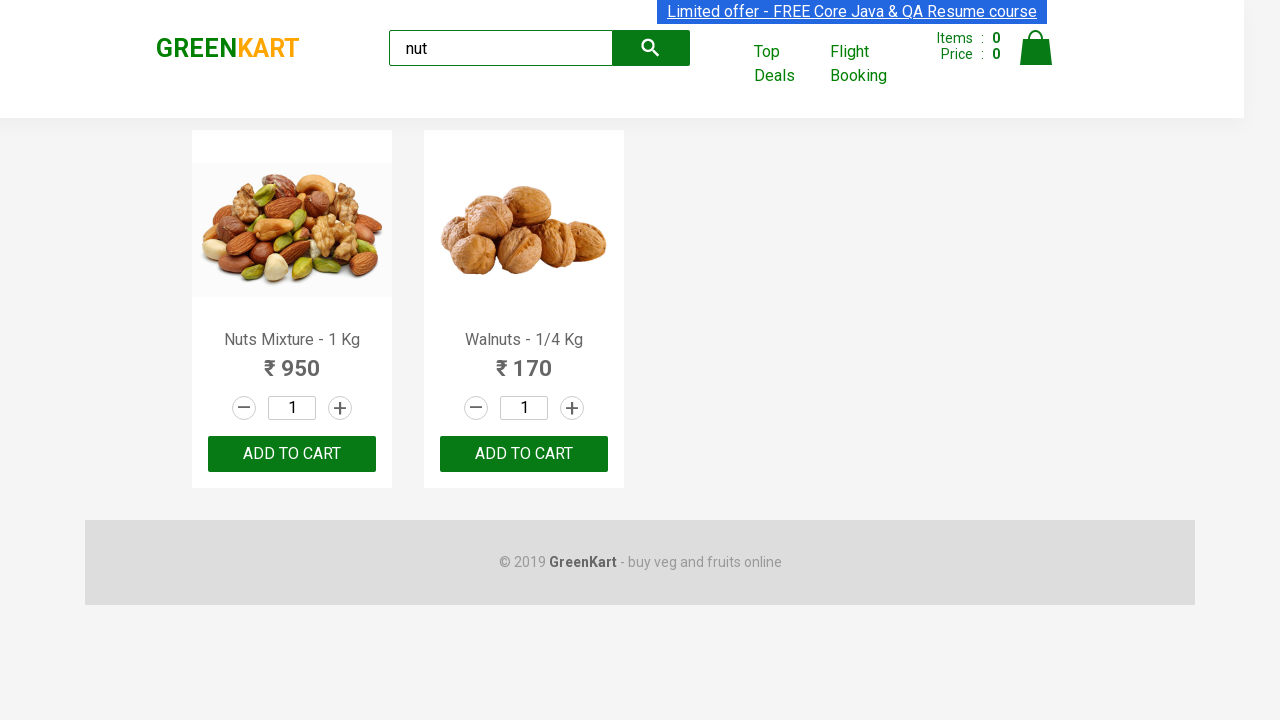

Clicked 'Add to cart' button at (292, 454) on xpath=//div[@class='product-action']/button >> nth=0
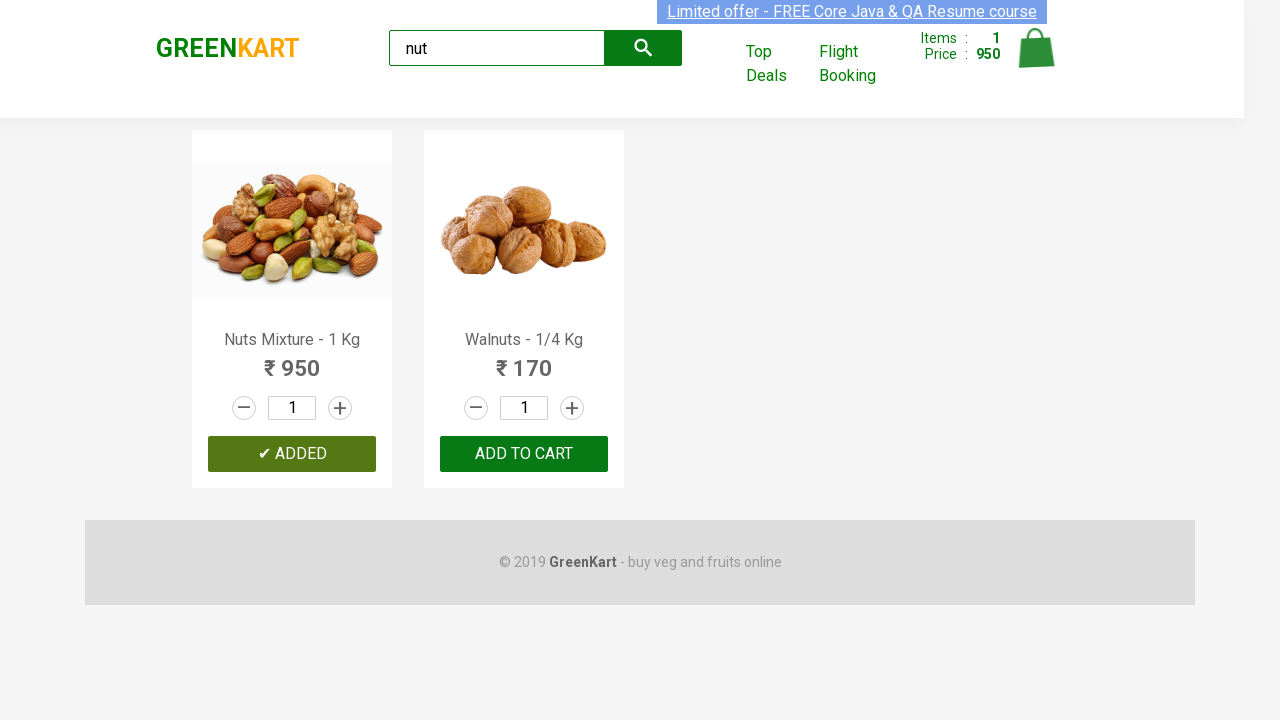

Clicked 'Add to cart' button at (524, 454) on xpath=//div[@class='product-action']/button >> nth=1
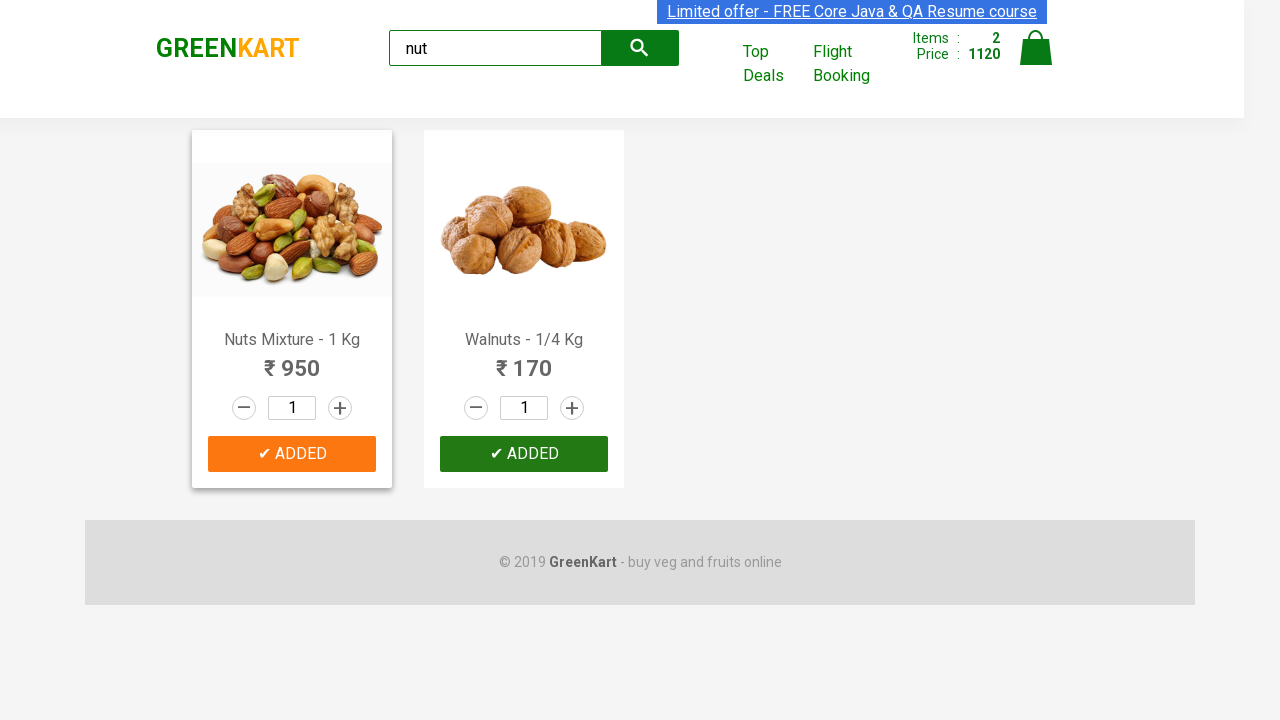

Clicked cart icon to view cart at (1036, 48) on xpath=//a[@class='cart-icon']/img
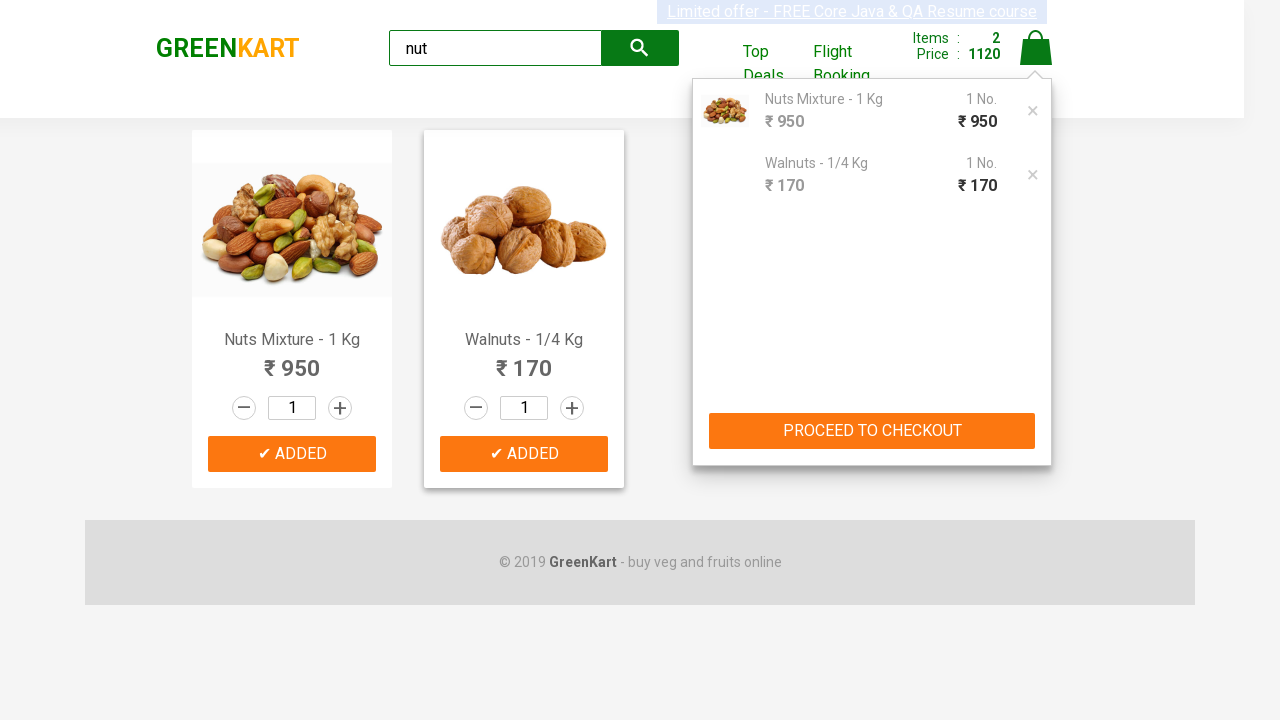

Clicked checkout button at (872, 431) on xpath=//div[@class='action-block']/button
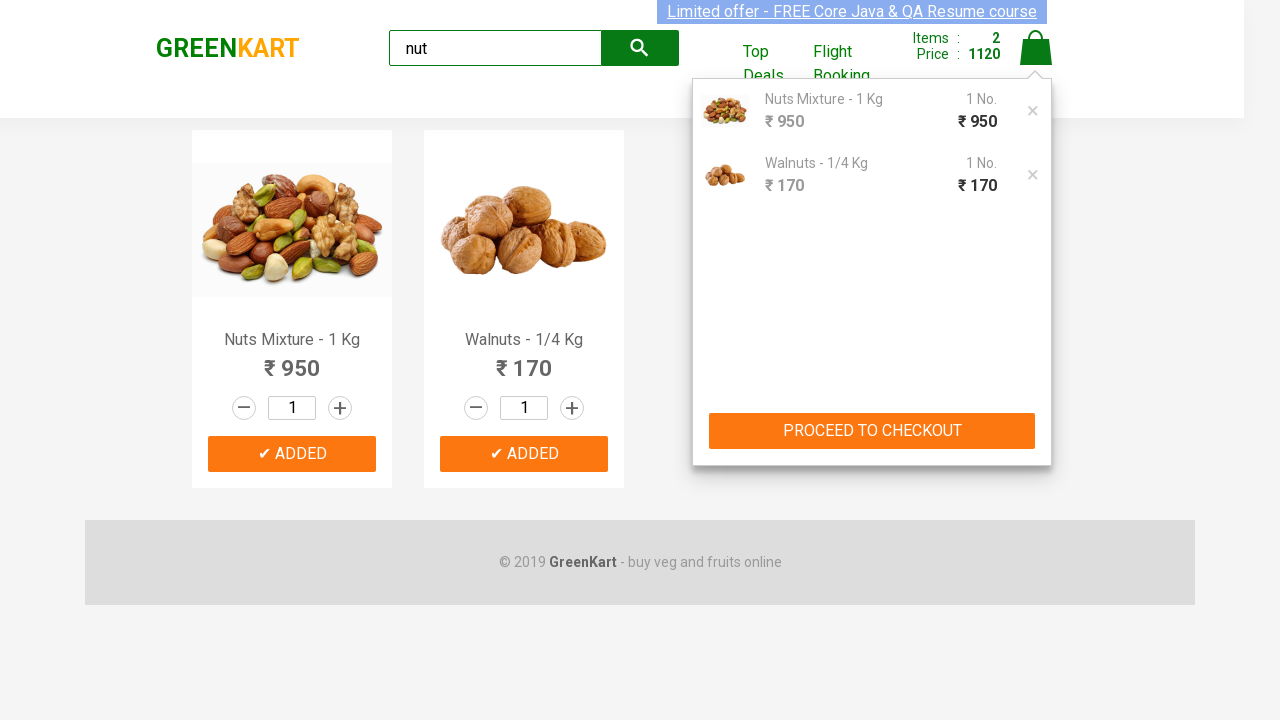

Entered promo code 'rahulshettyacademy' on input.promoCode
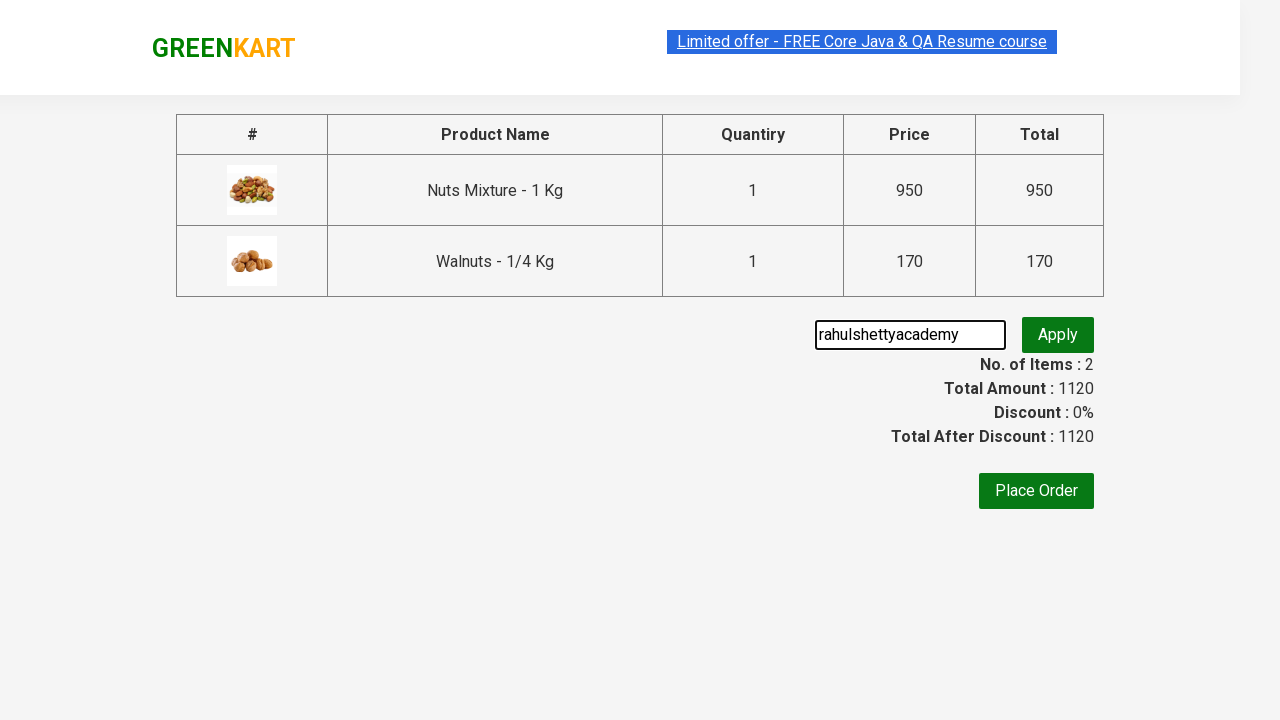

Clicked 'Apply' button for promo code at (1058, 335) on .promoBtn
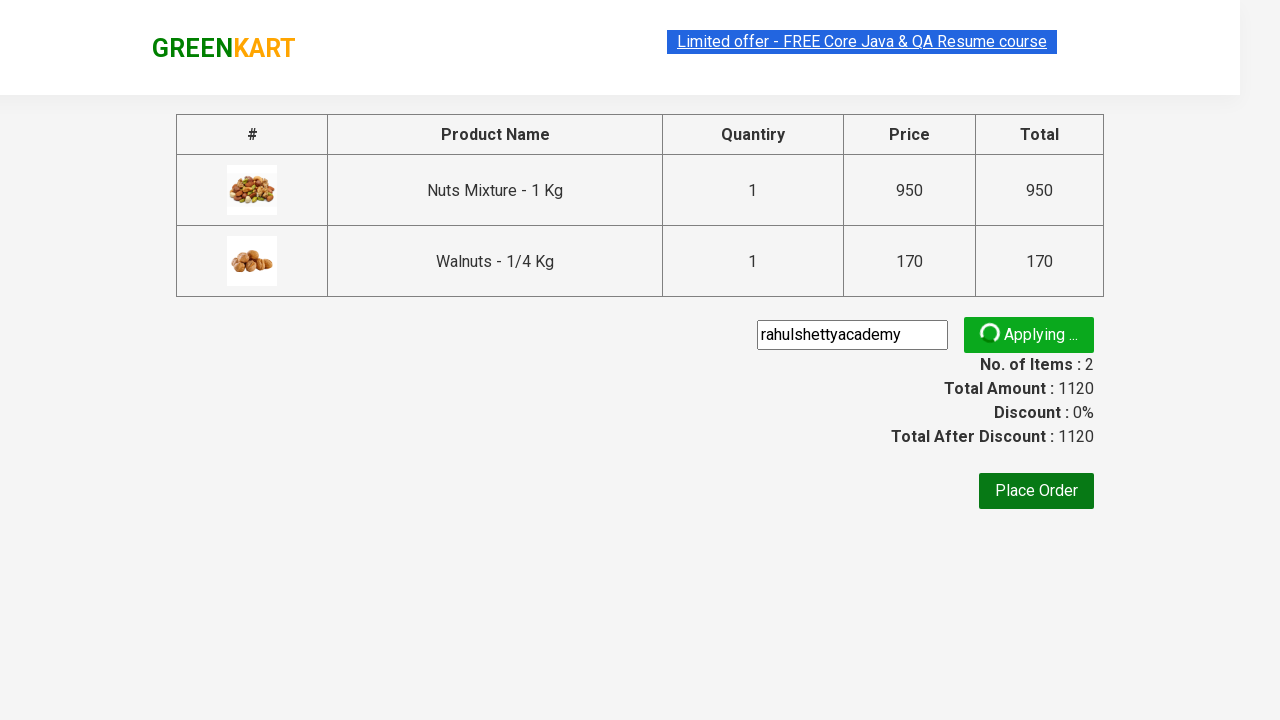

Promo confirmation message appeared
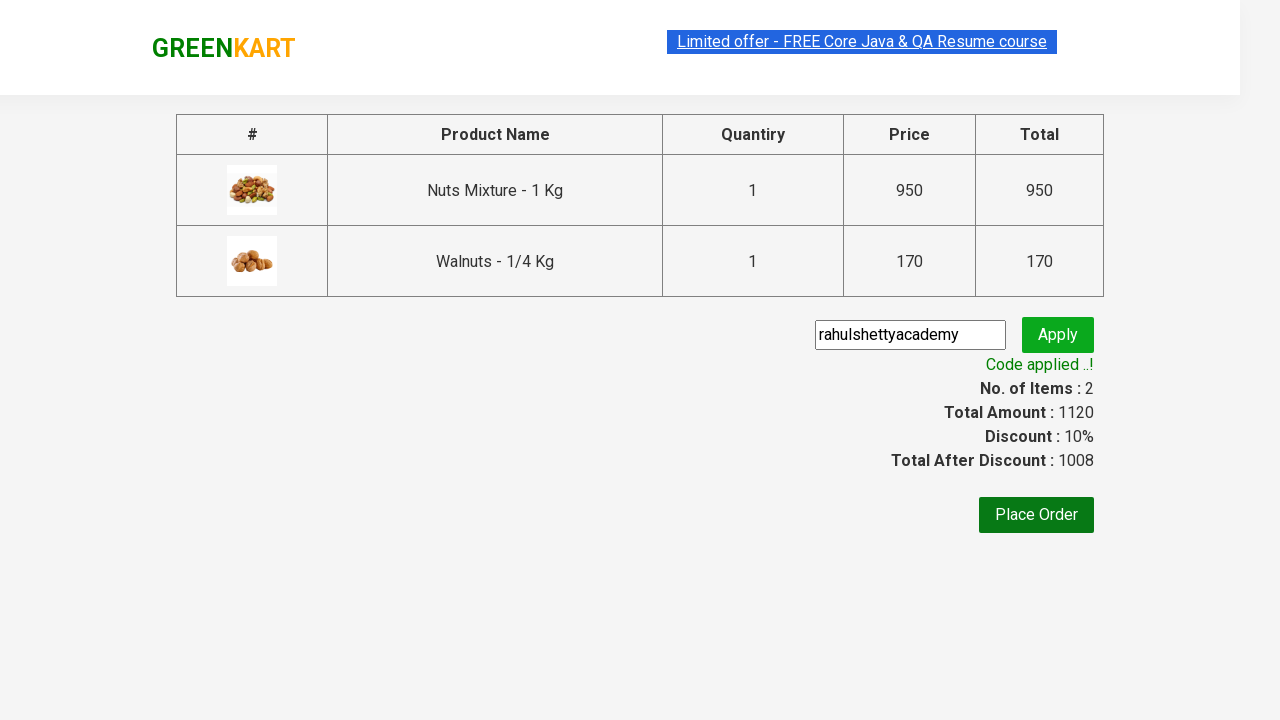

Verified promo code was successfully applied
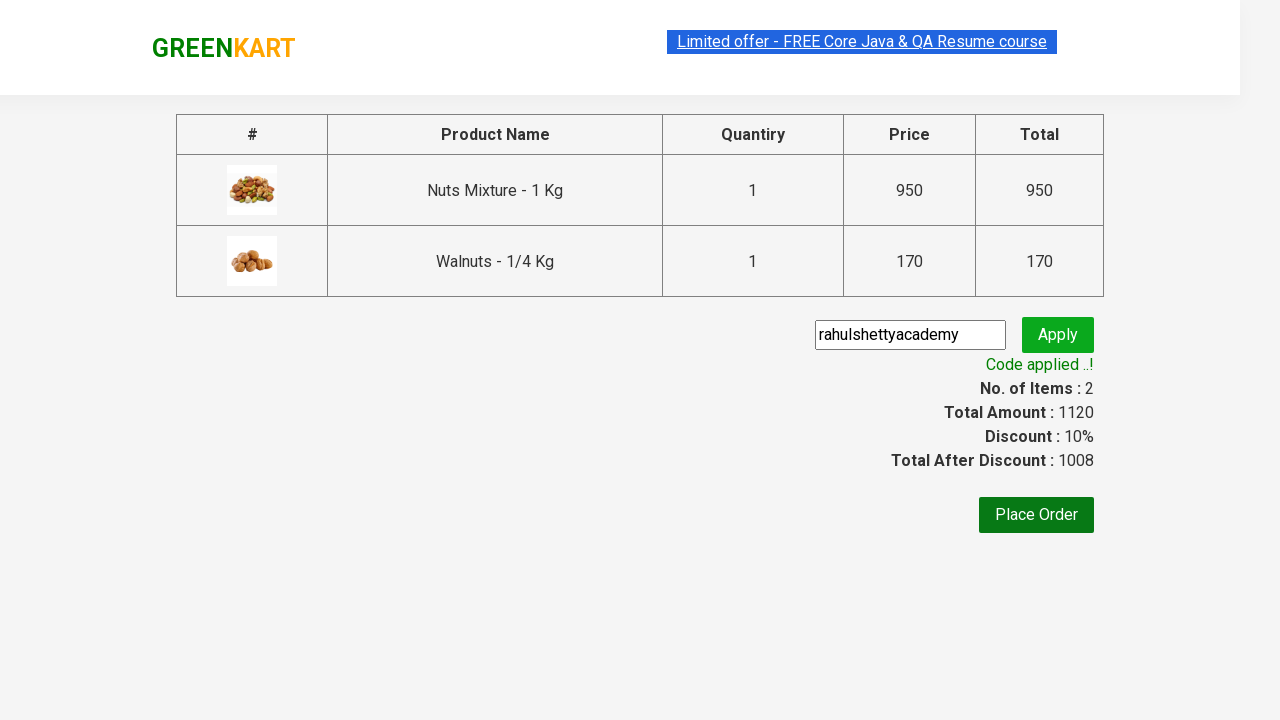

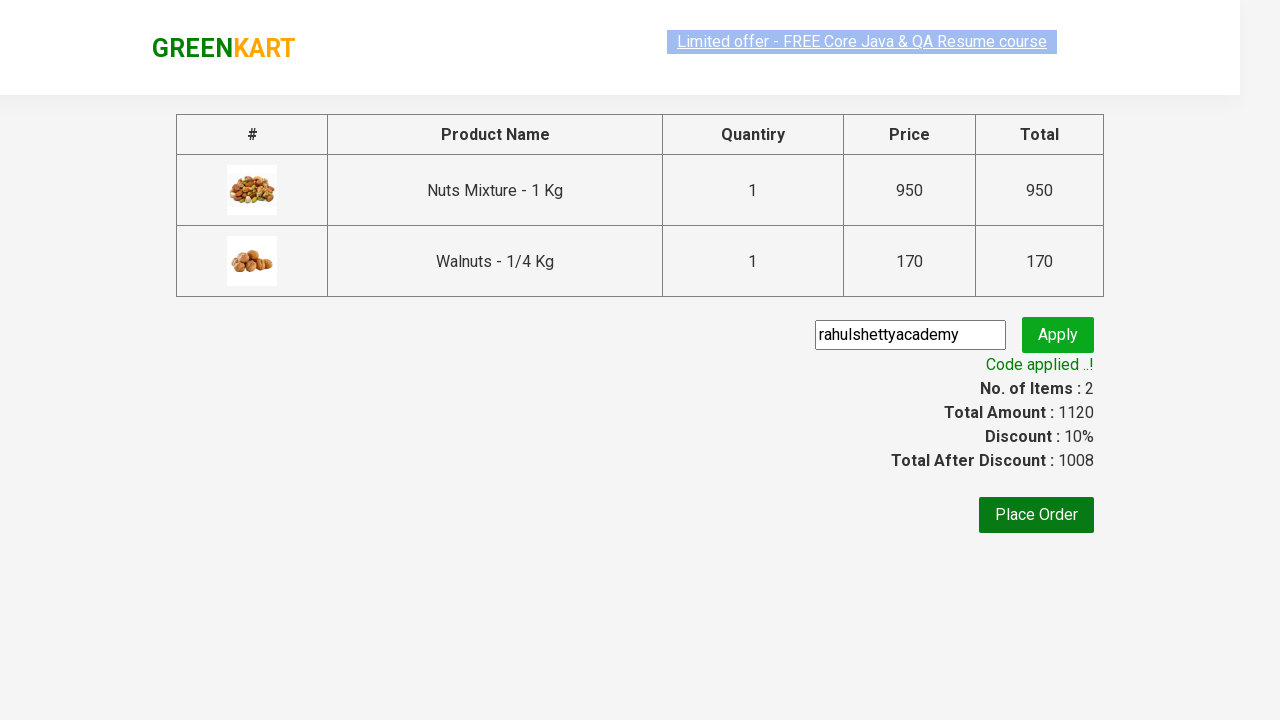